Tests browser navigation commands by navigating to different pages, going back, forward, and refreshing the page to demonstrate navigation functionality.

Starting URL: https://www.browserstack.com/users/sign_in

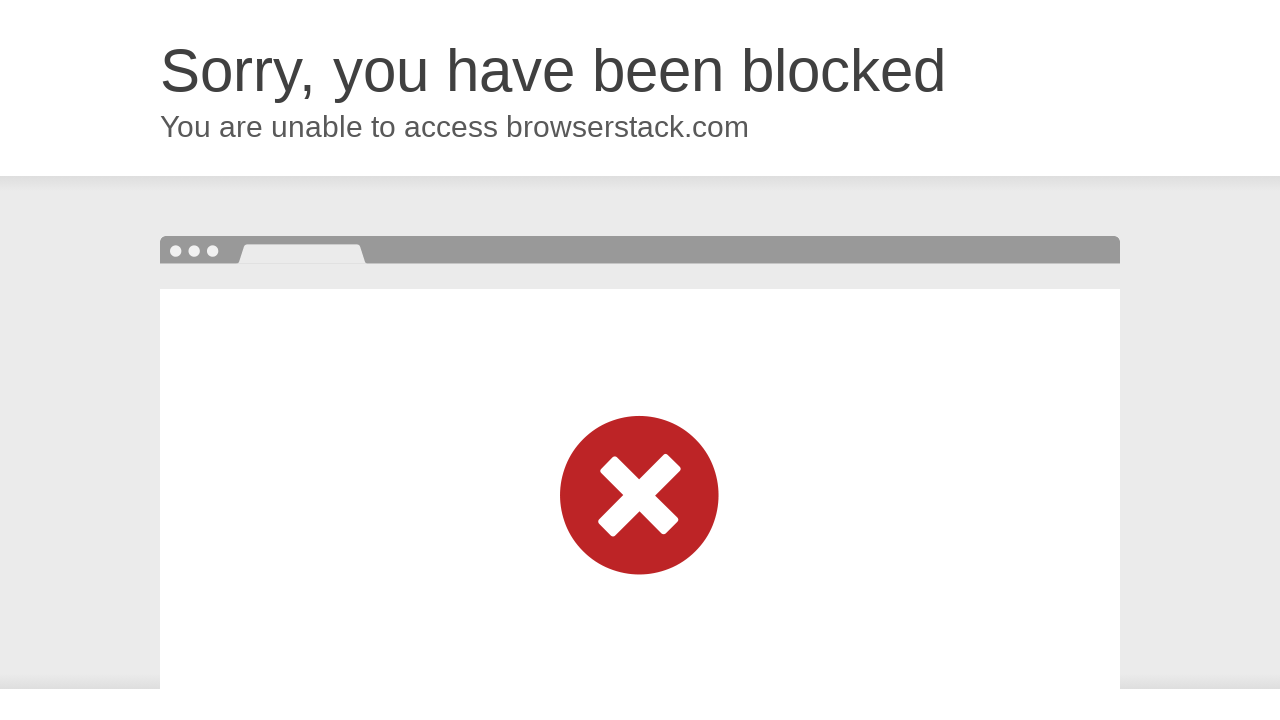

Navigated to order details page at https://demo.nopcommerce.com/orderdetails/1031
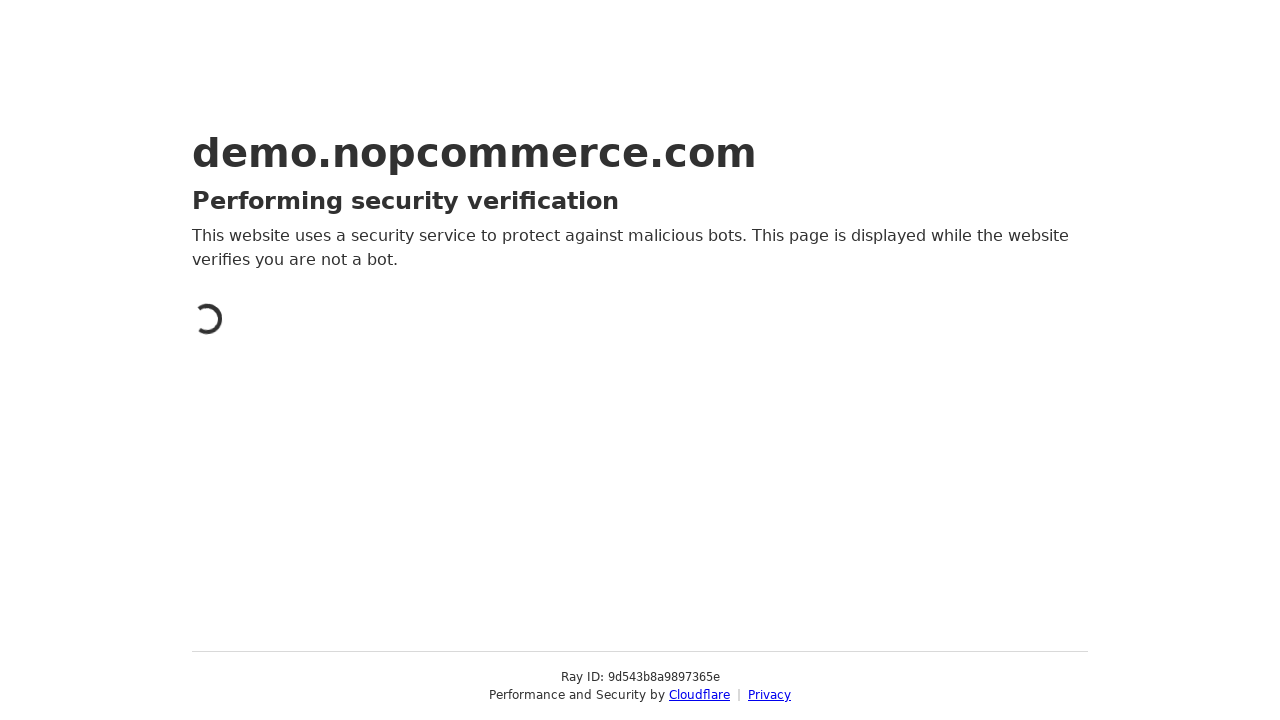

Waited for page DOM content to be loaded
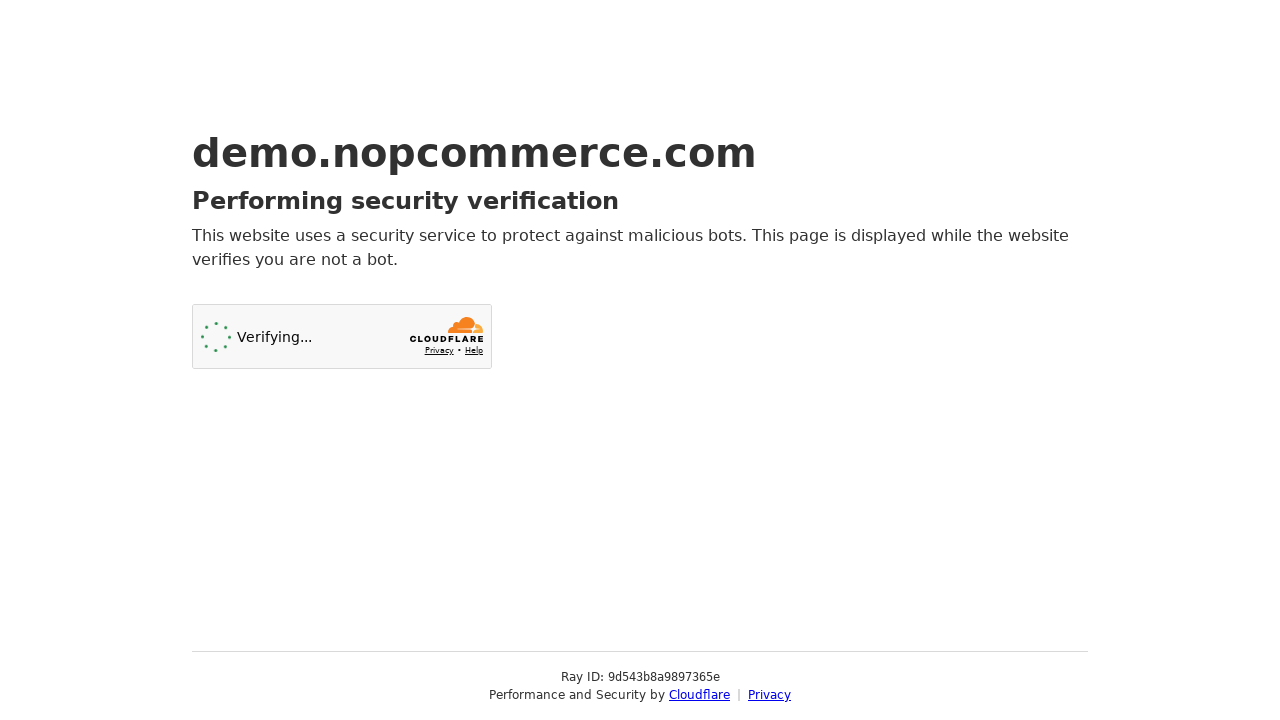

Navigated back to previous page
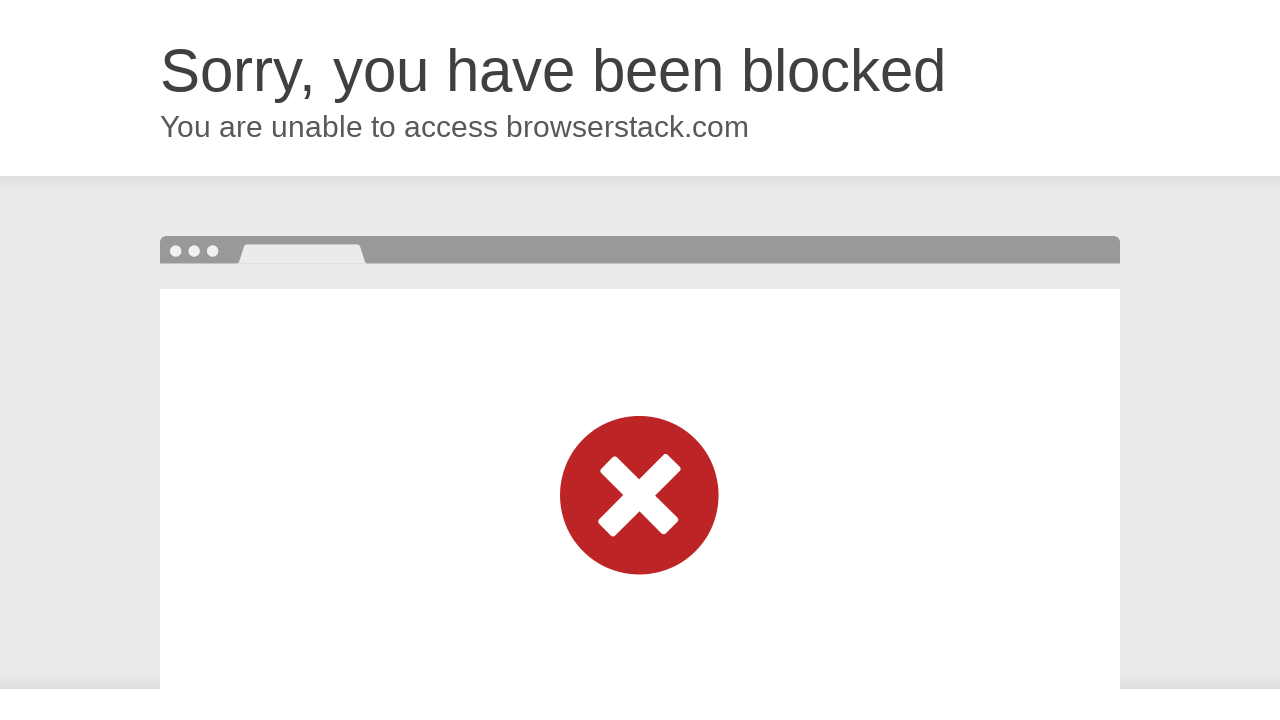

Waited for previous page DOM content to be loaded
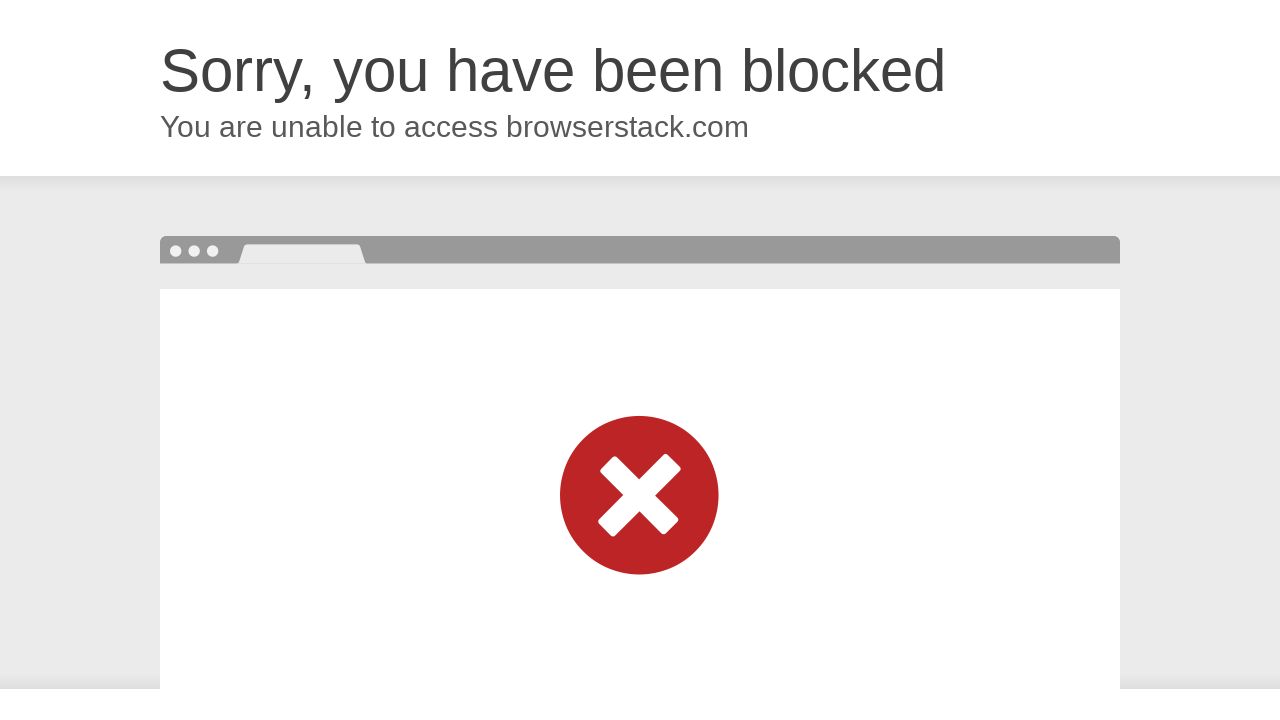

Navigated forward to order details page
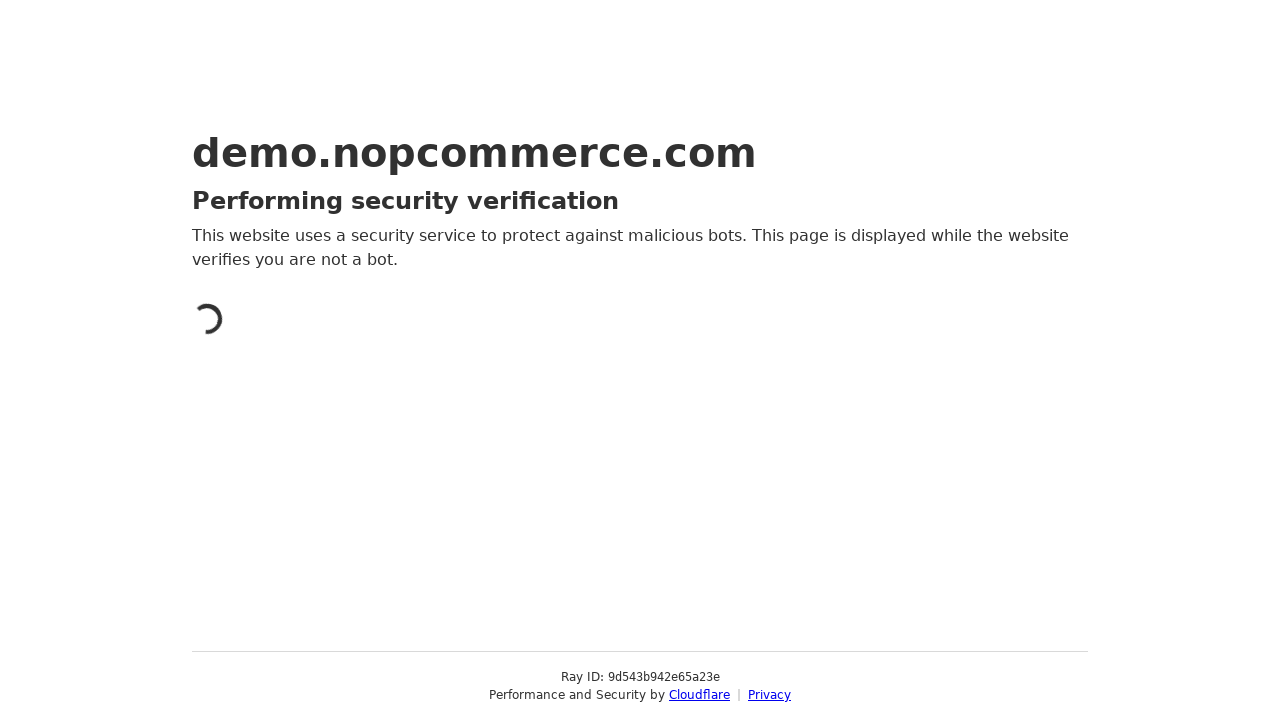

Waited for forward navigation page DOM content to be loaded
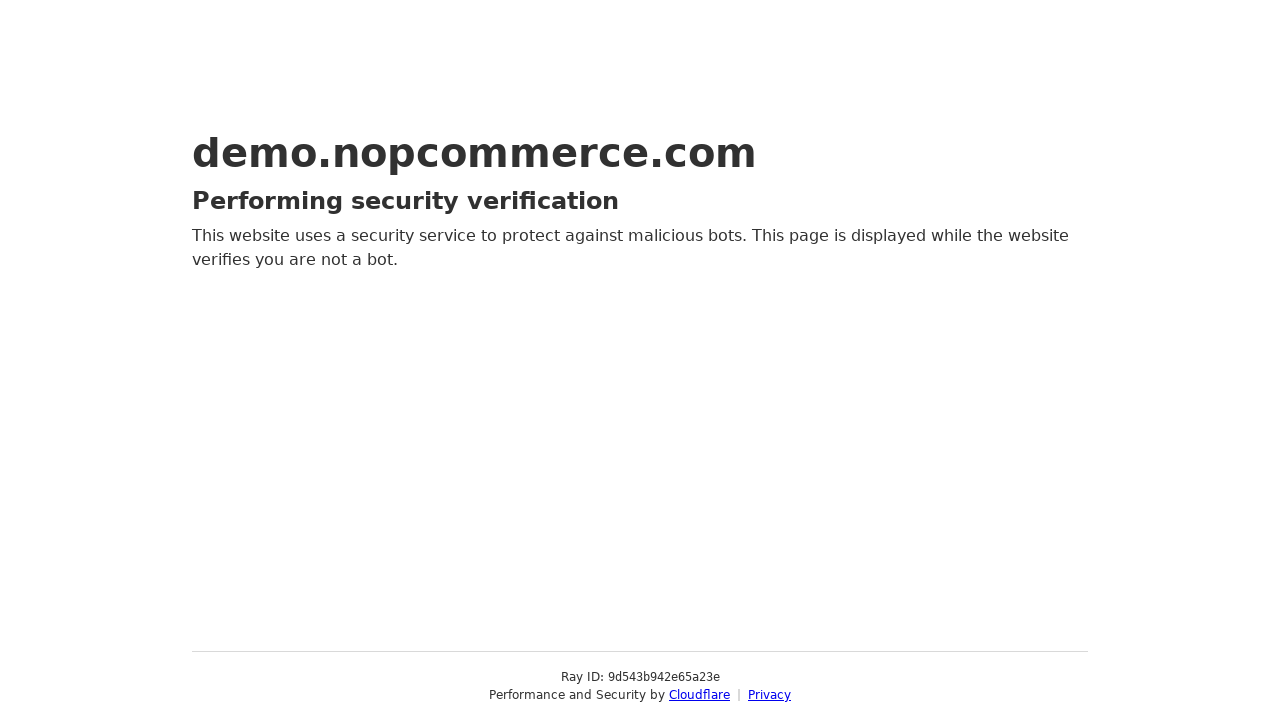

Refreshed the current page
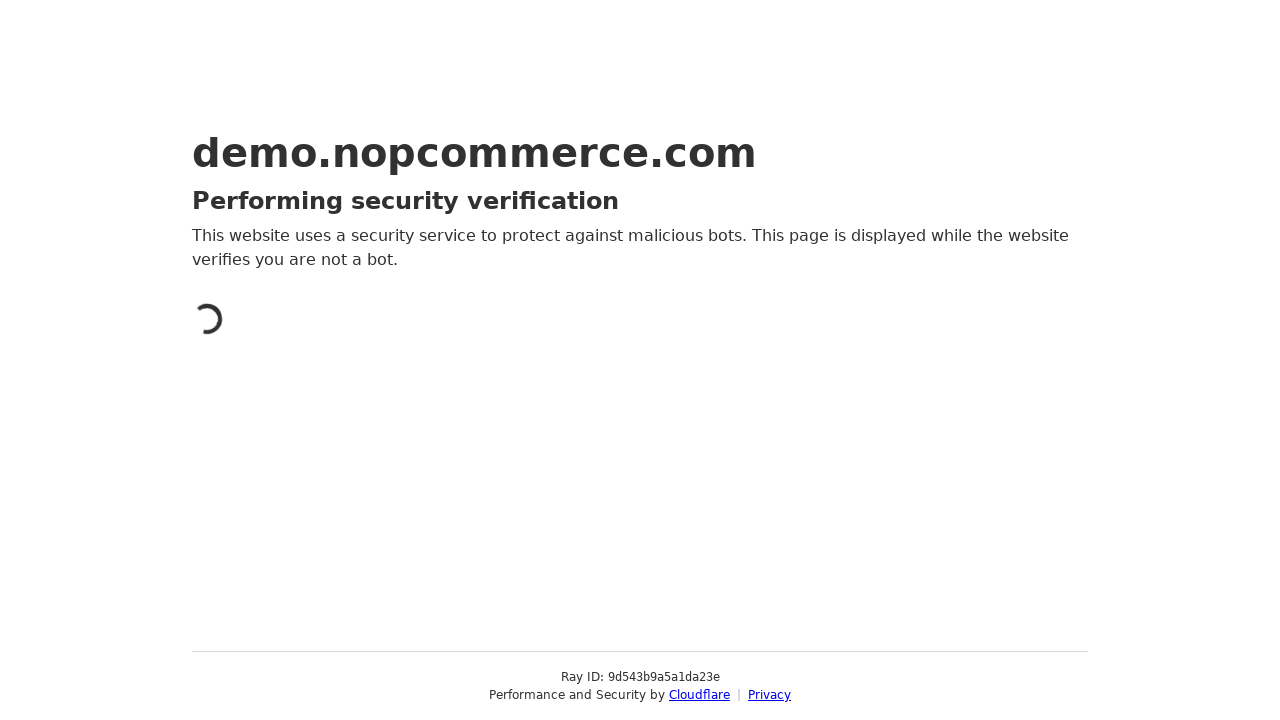

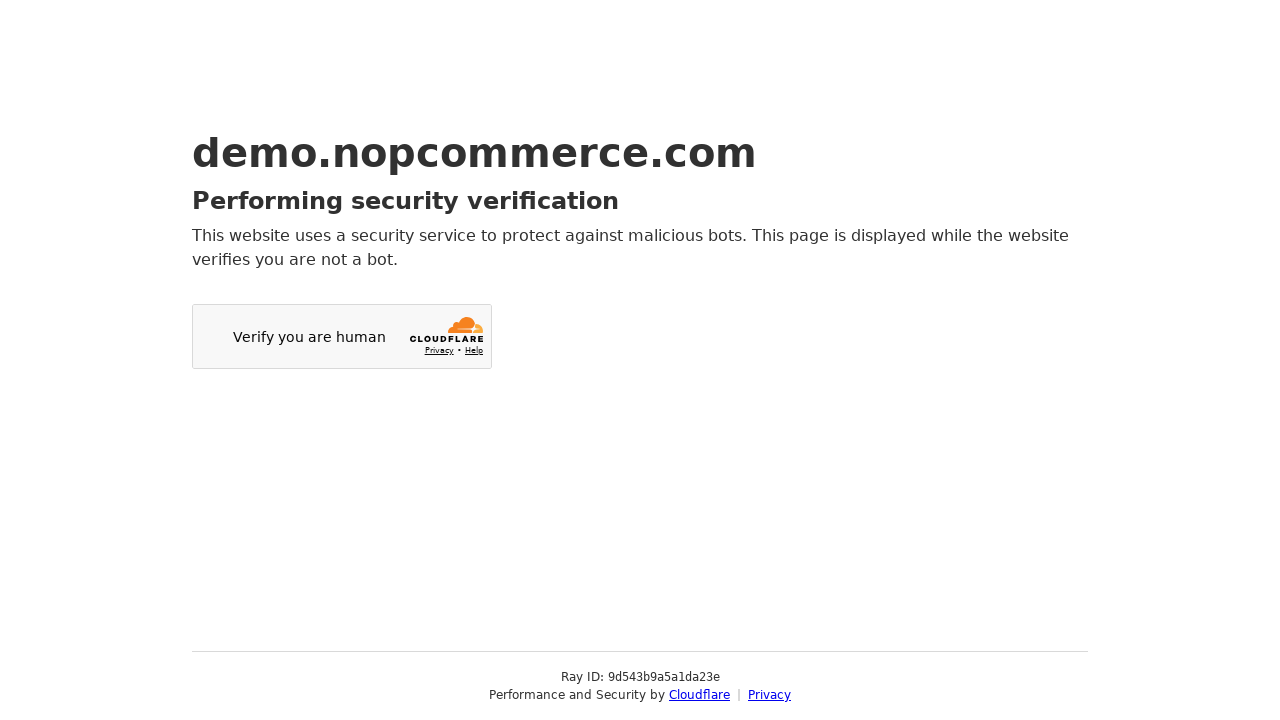